Tests the search functionality on Python.org by entering a search query "pycon" and submitting the form using the Enter key

Starting URL: http://www.python.org

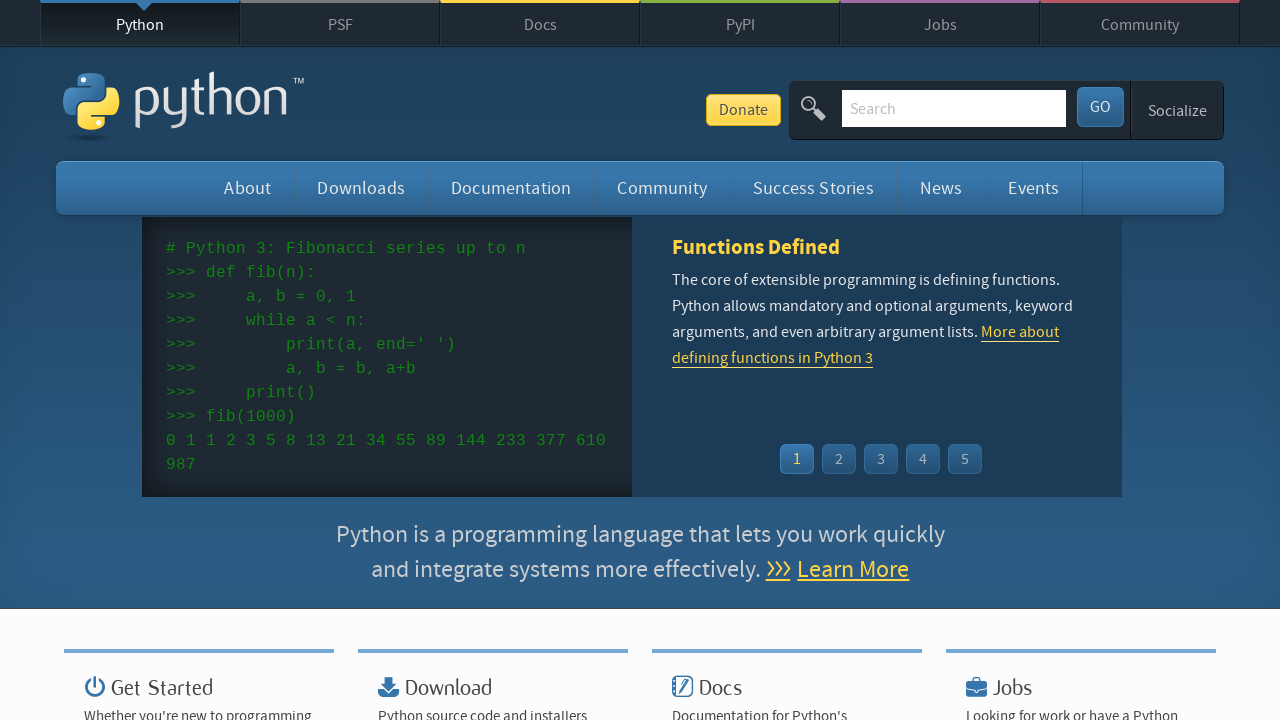

Cleared the search box on input[name='q']
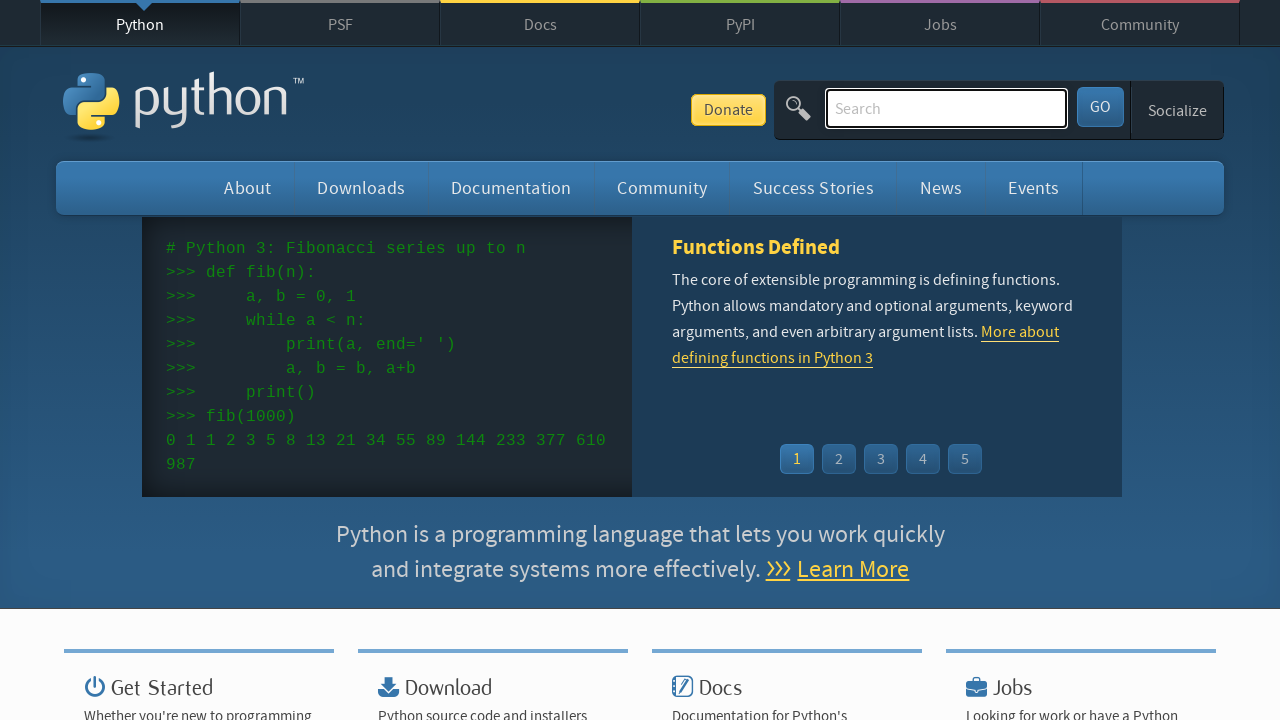

Entered 'pycon' in the search box on input[name='q']
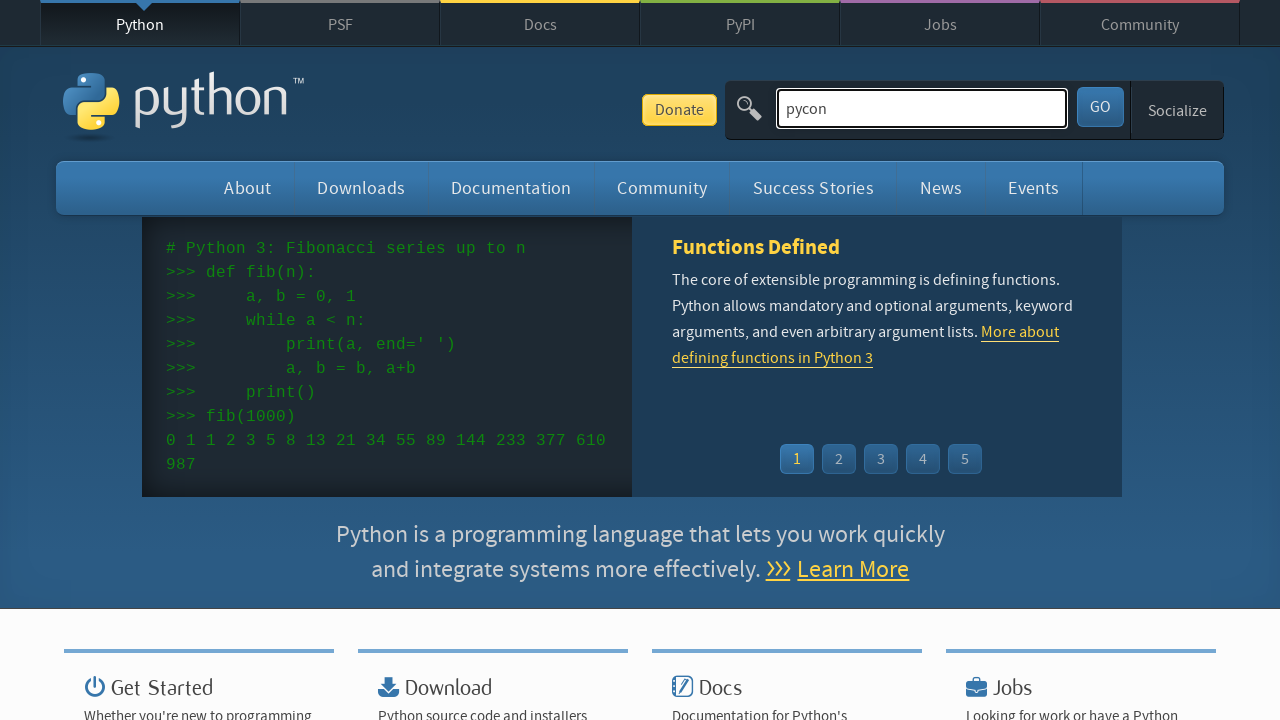

Pressed Enter to submit the search query on input[name='q']
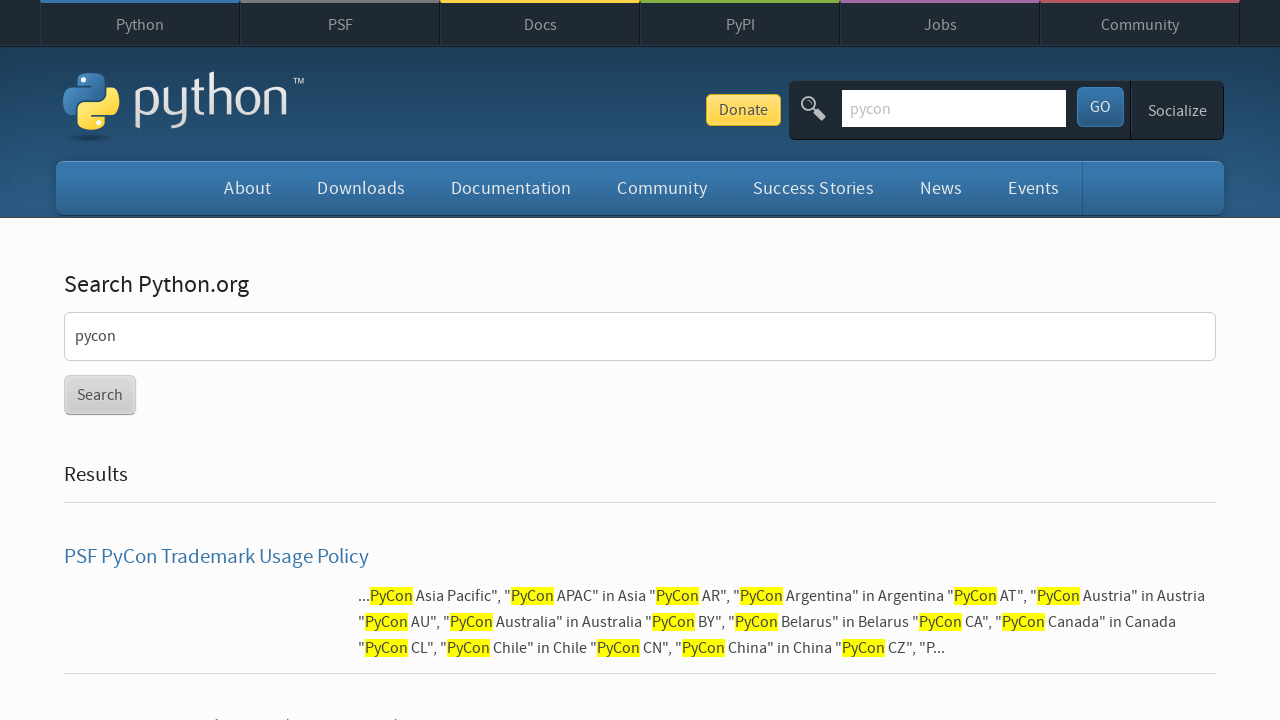

Search results page loaded (networkidle)
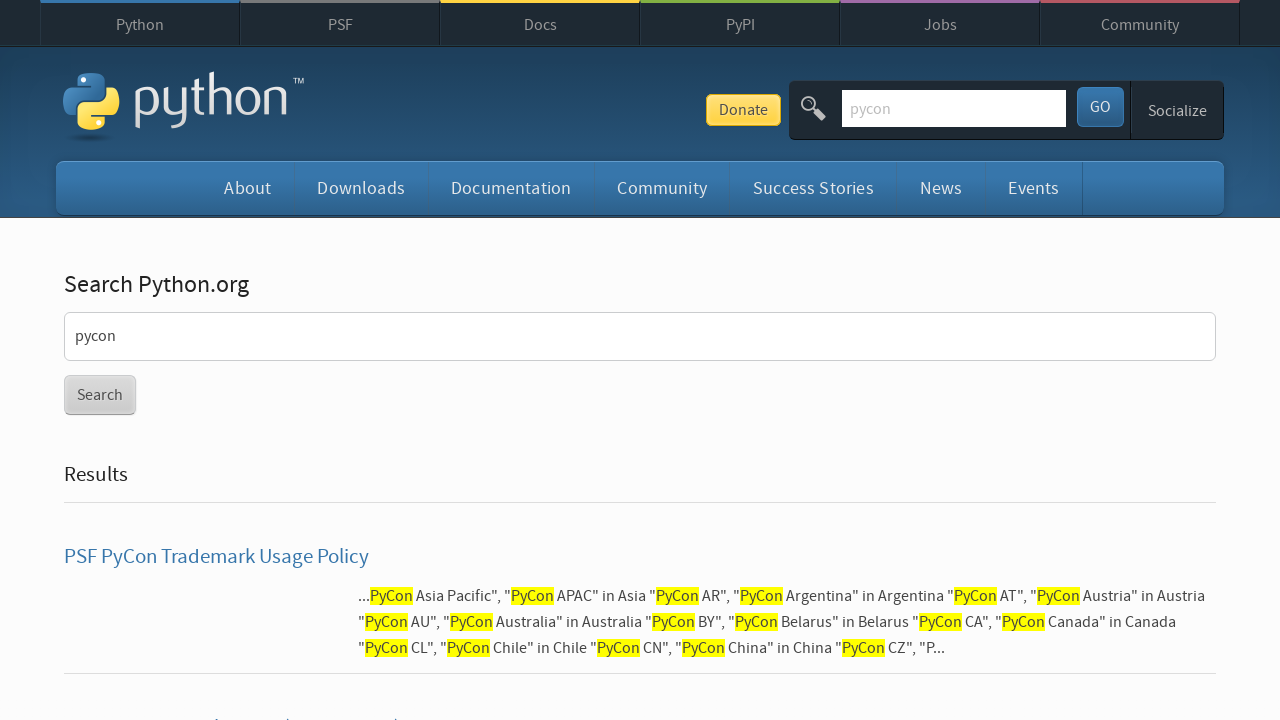

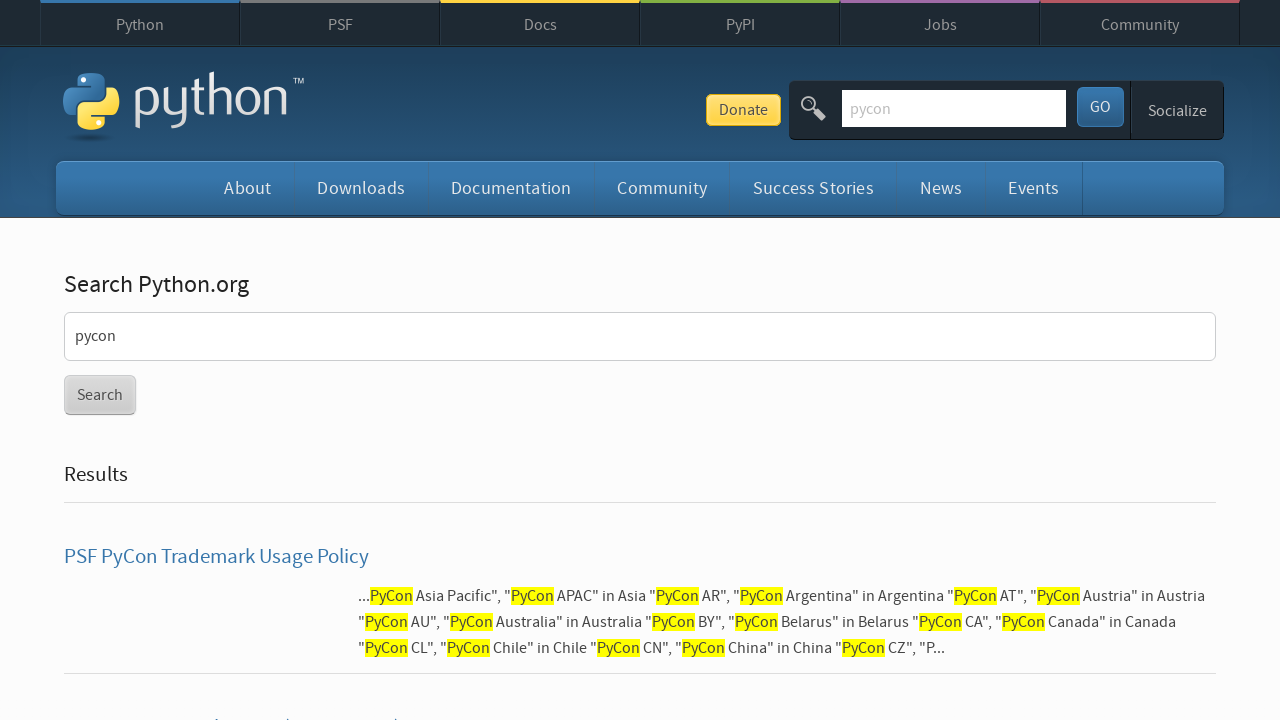